Tests radio button selection by clicking on the "Third Option" radio button on a sample contact form page

Starting URL: https://www.mycontactform.com/samples.php

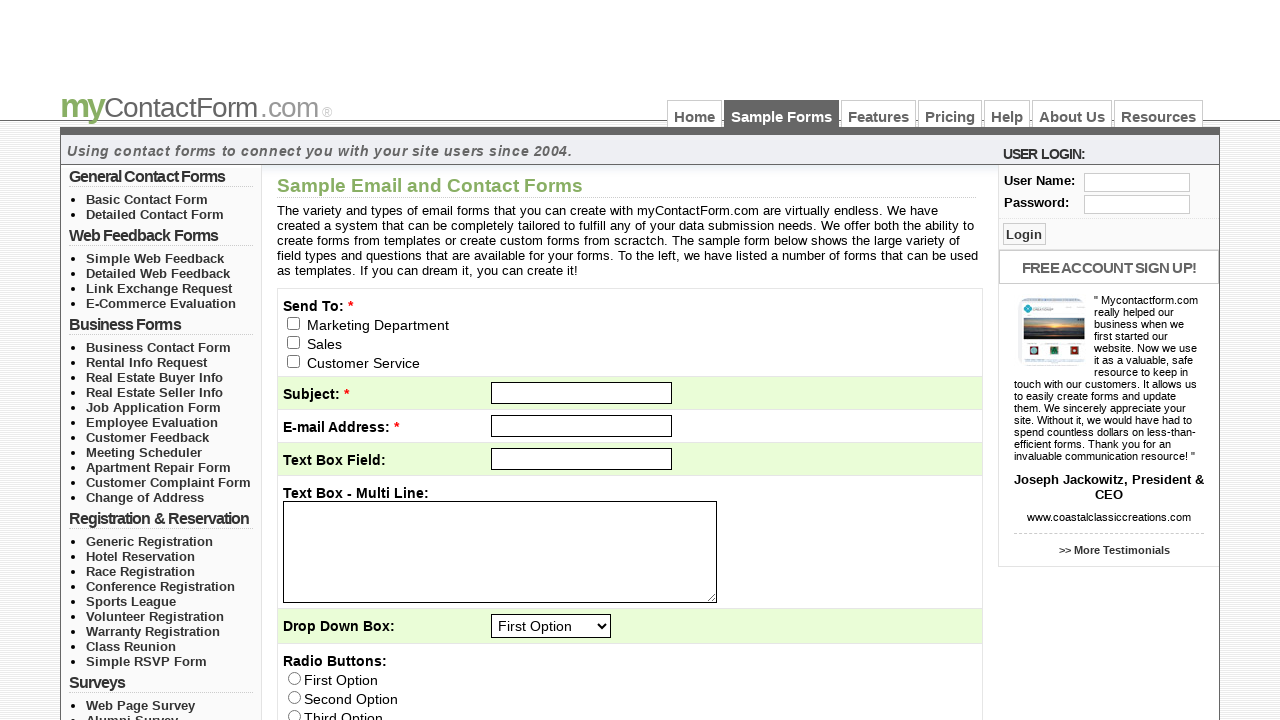

Navigated to sample contact form page
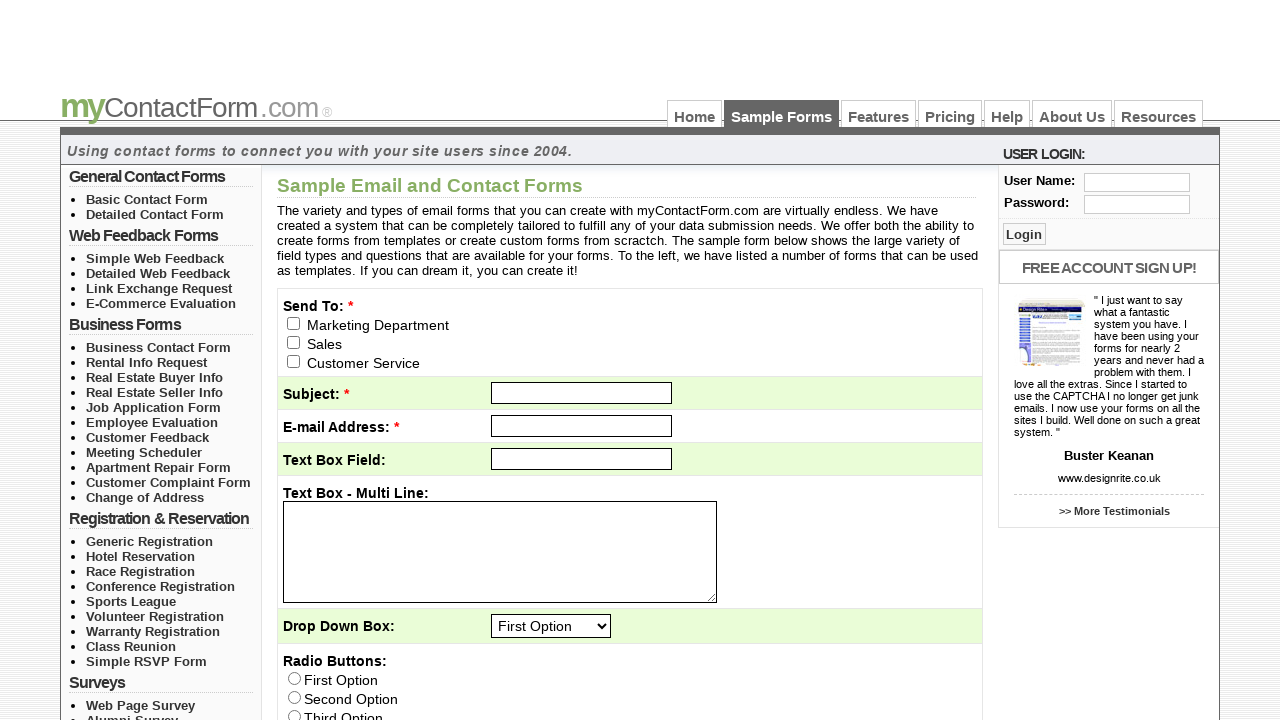

Clicked the 'Third Option' radio button at (294, 714) on input[value='Third Option']
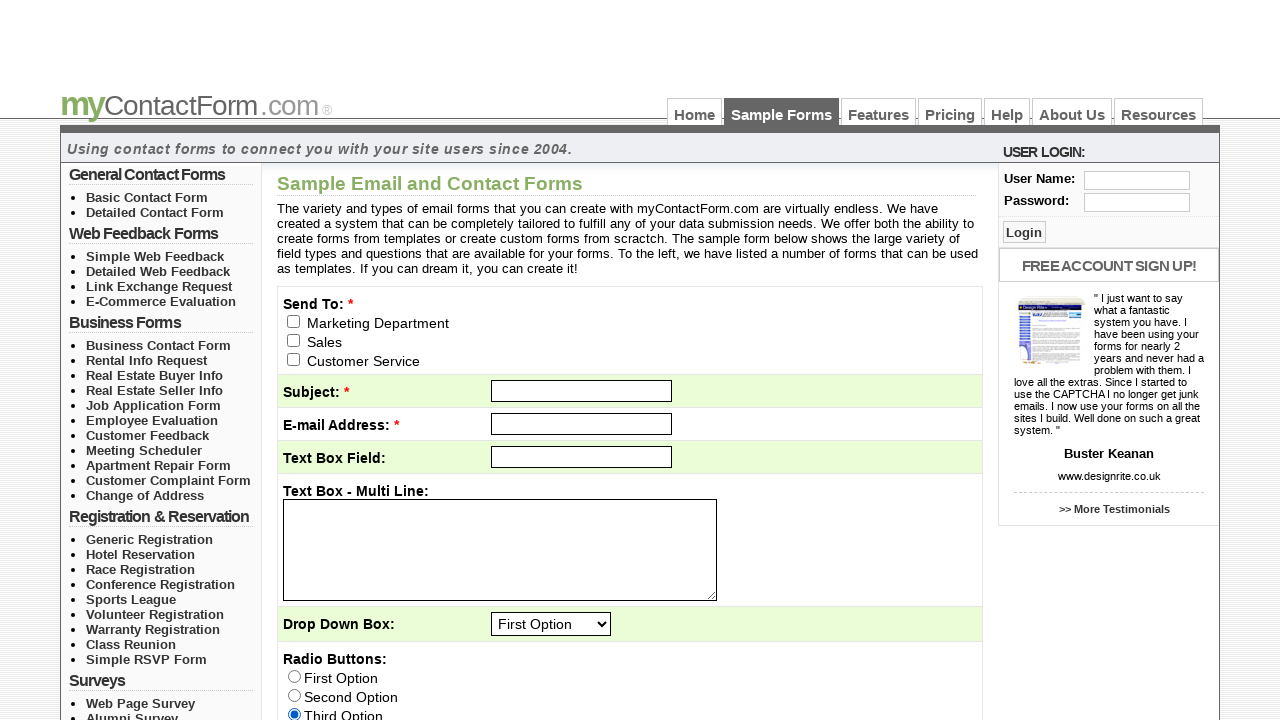

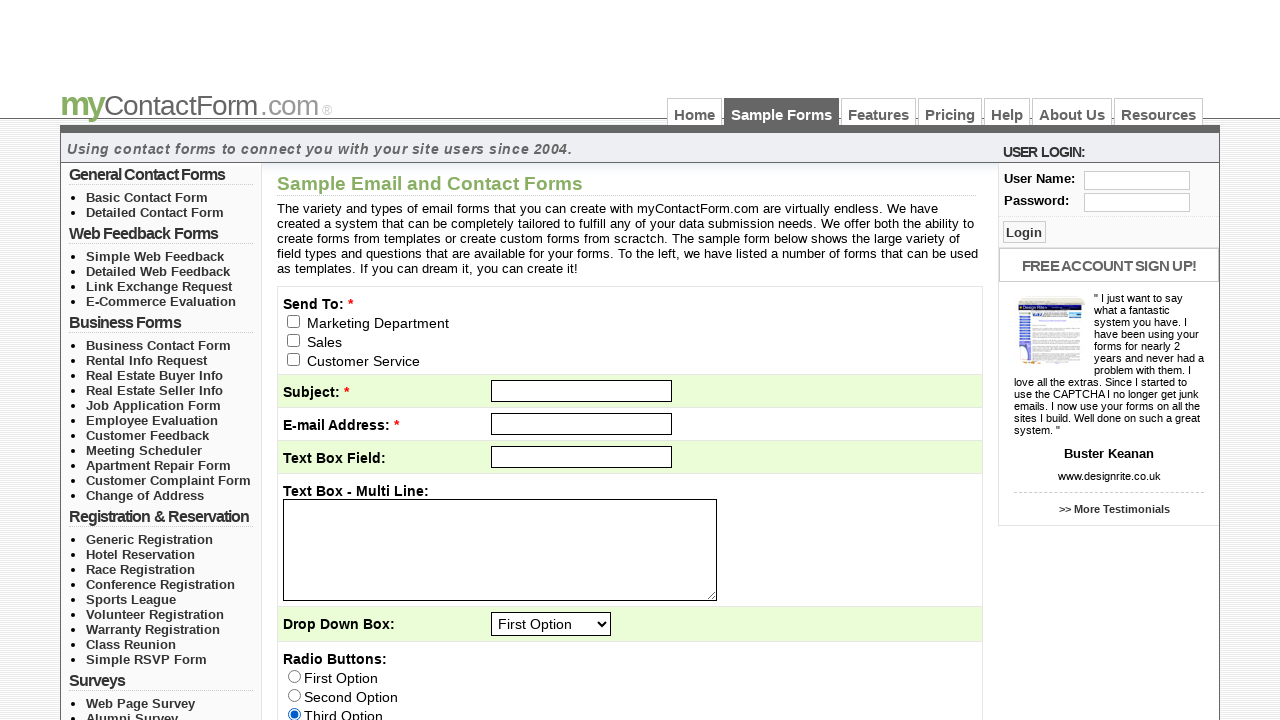